Tests setting browser window size to specific dimensions (480x800)

Starting URL: http://m.baidu.com

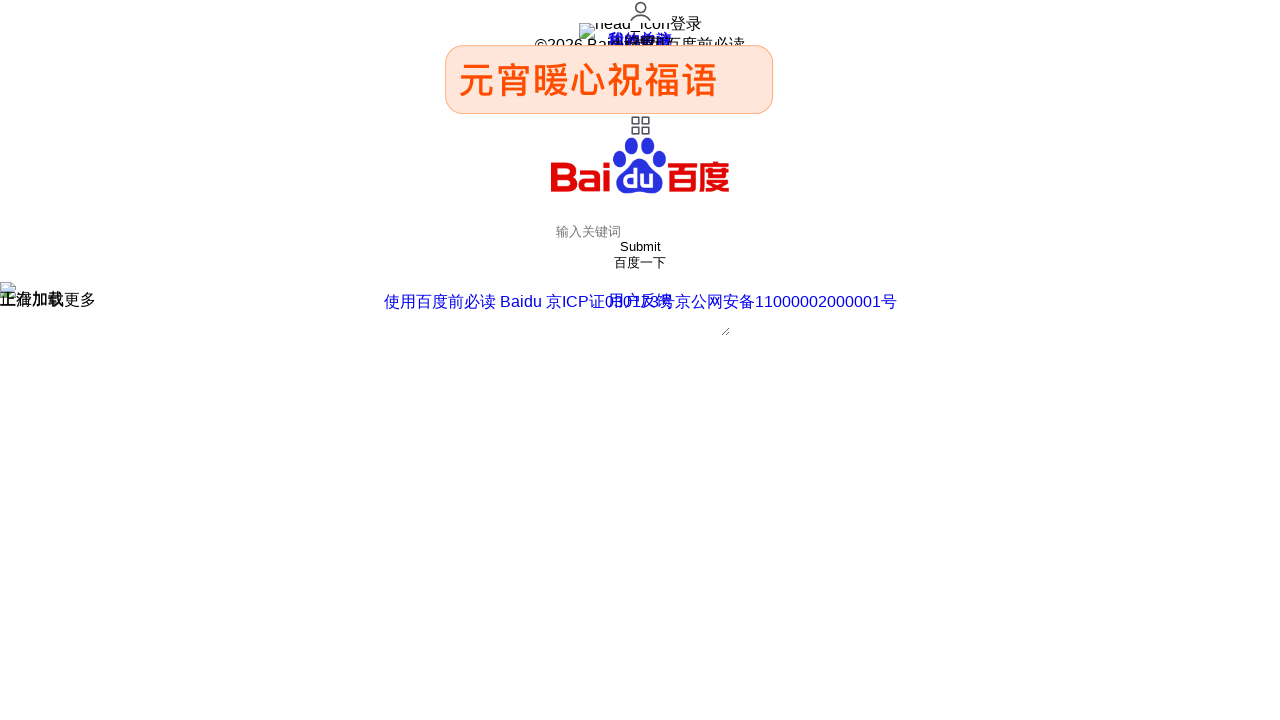

Set browser window size to 480x800 pixels
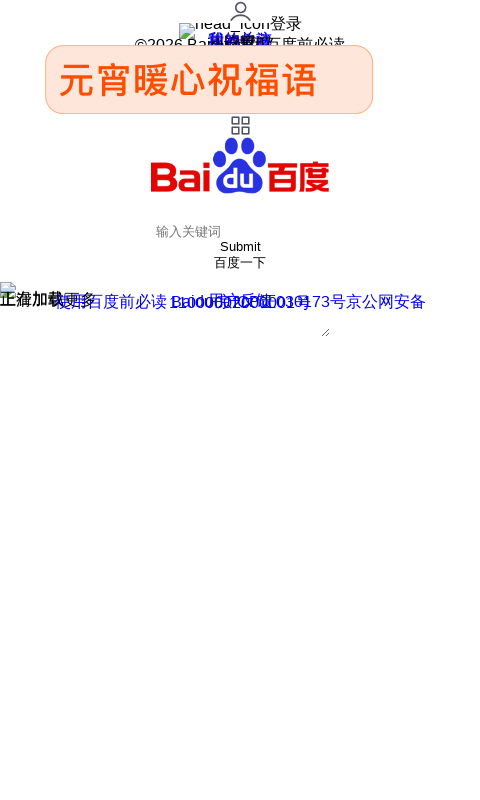

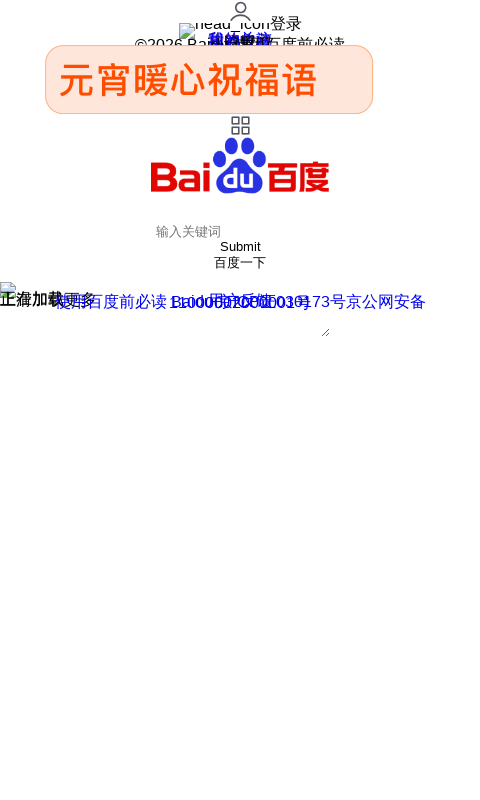